Tests dynamic content loading by clicking a button and verifying that "Hello World!" text appears after the content loads

Starting URL: https://the-internet.herokuapp.com/dynamic_loading/2

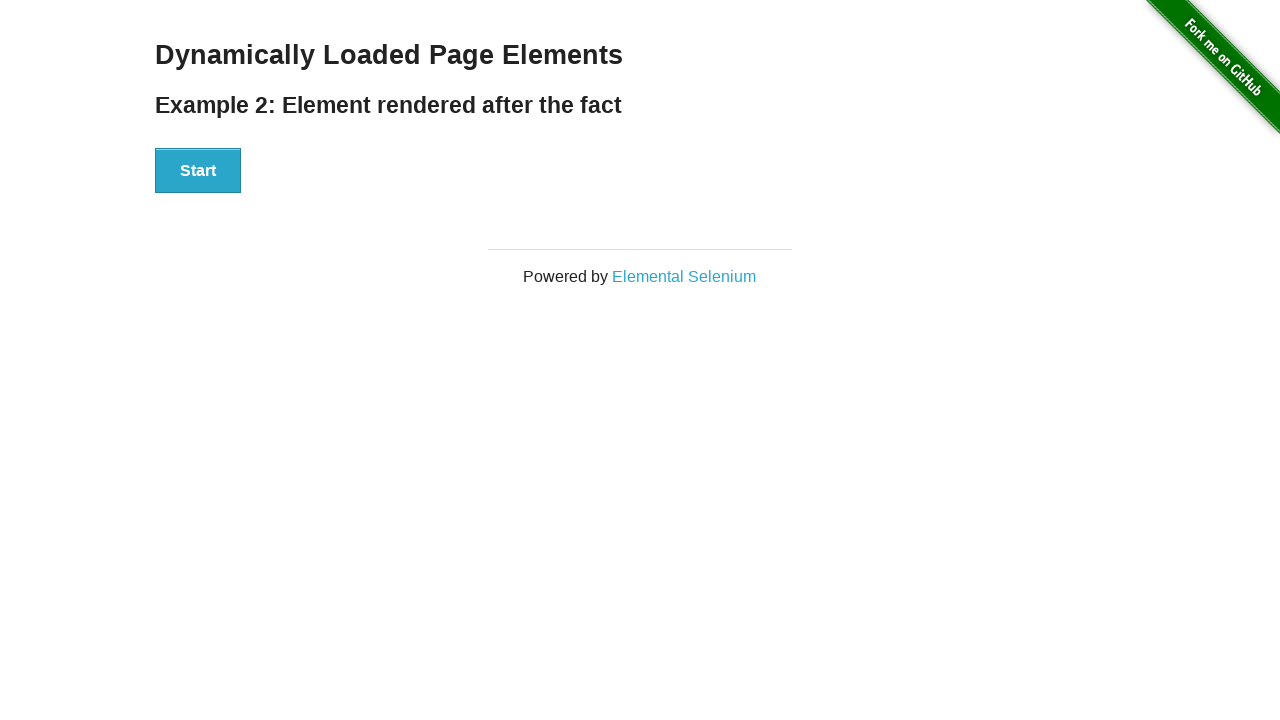

Clicked Start button to trigger dynamic content loading at (198, 171) on button
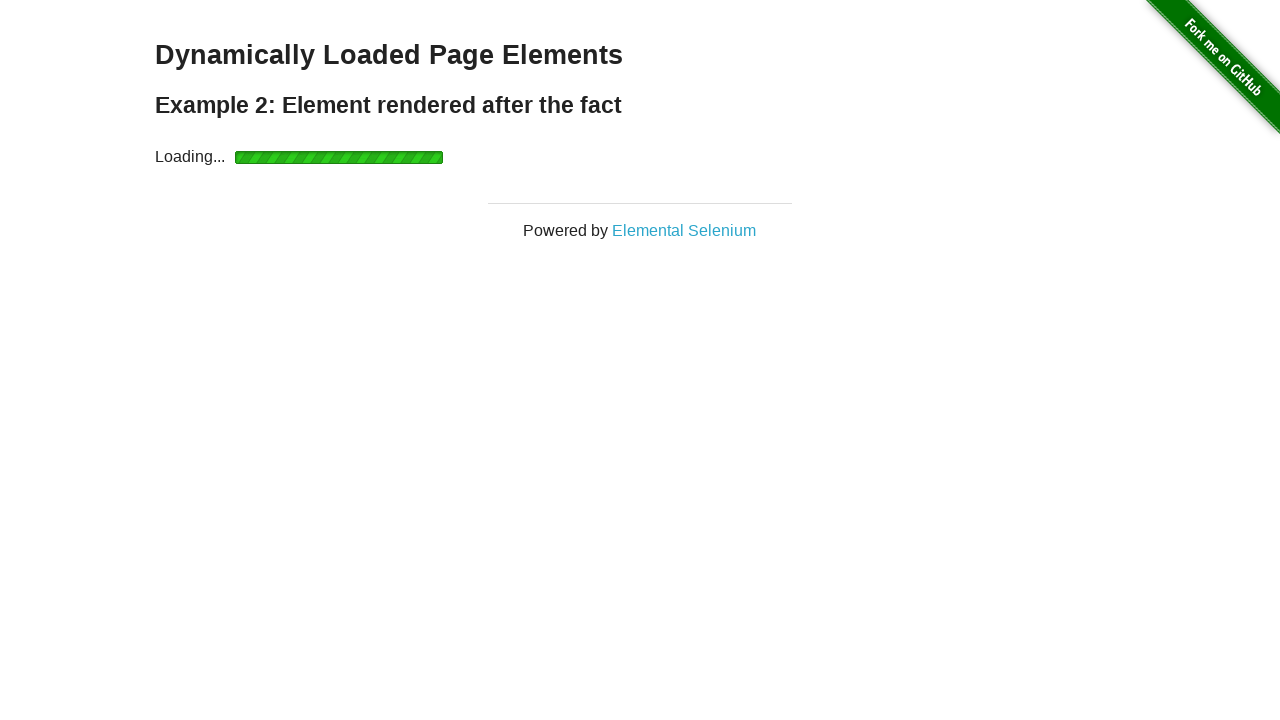

Waited for dynamically loaded content to appear
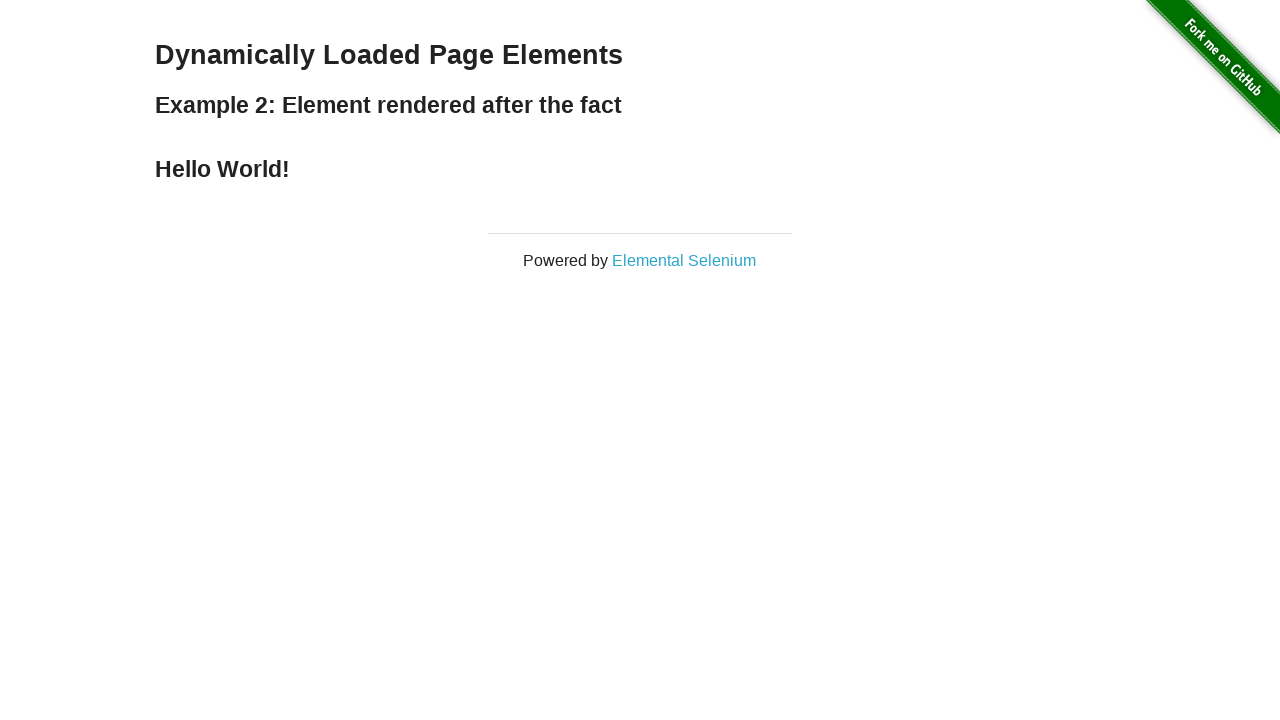

Located the dynamically loaded text element
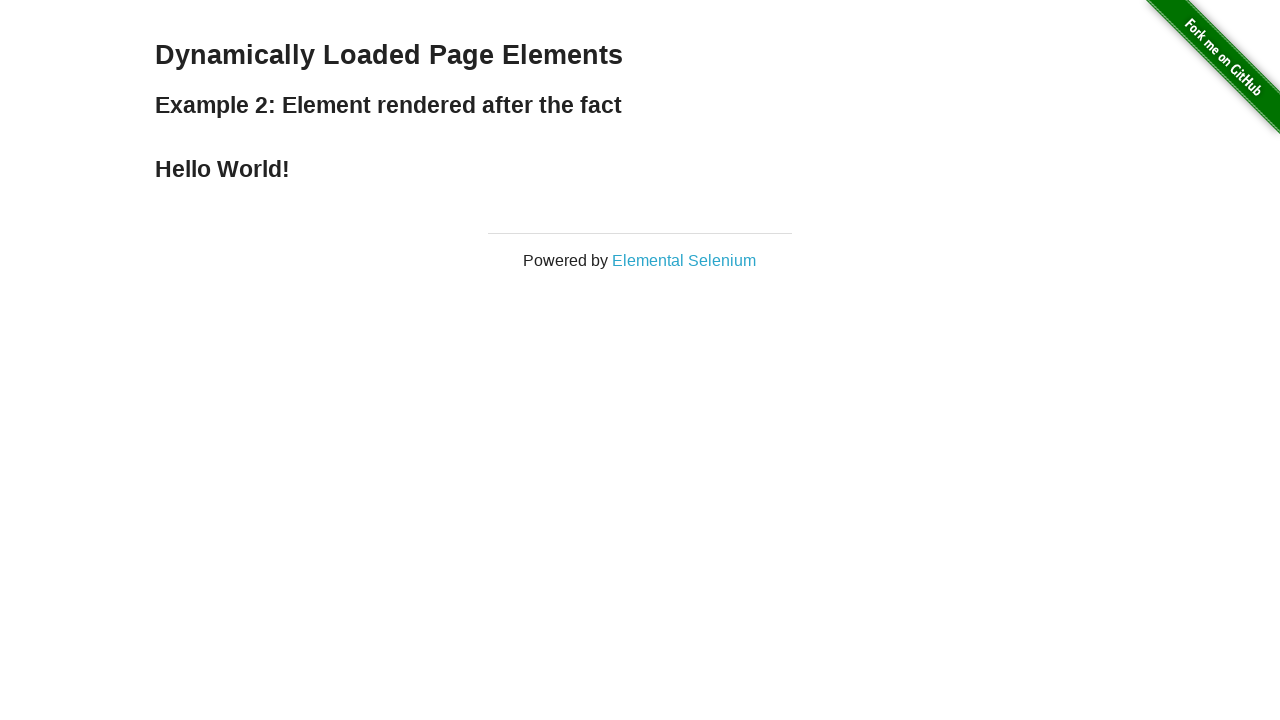

Verified that 'Hello World!' text appeared as expected
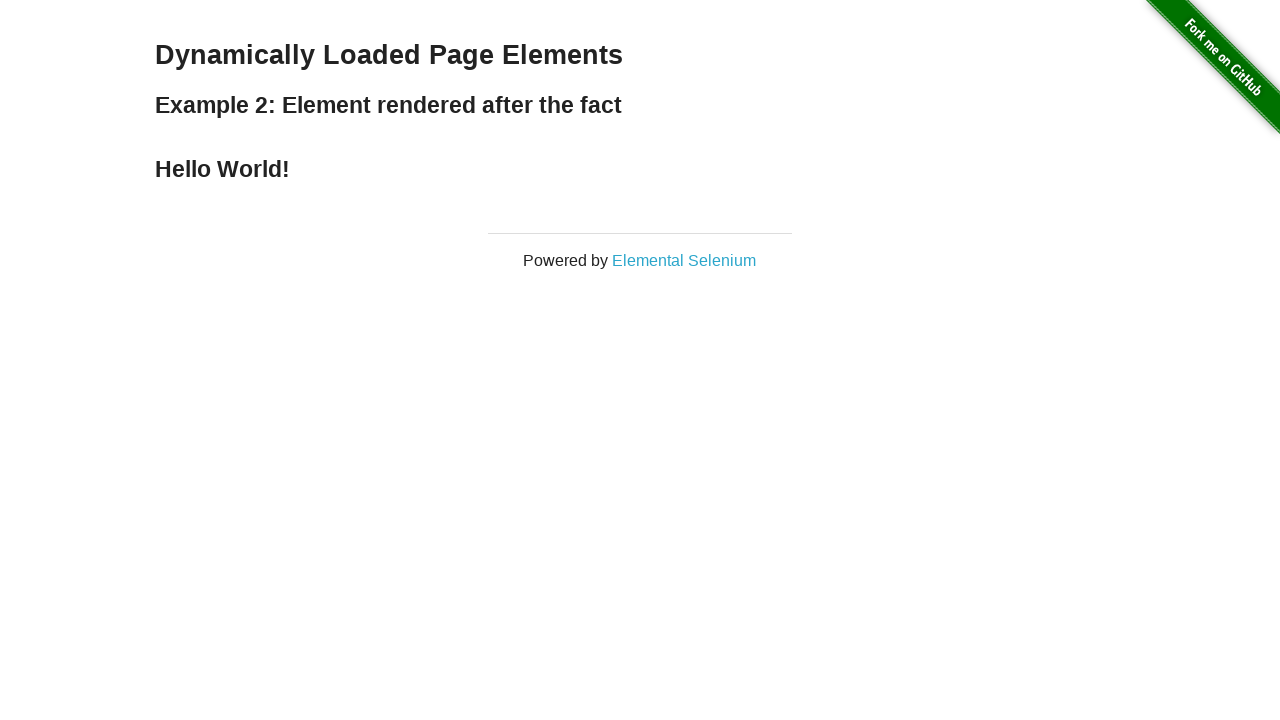

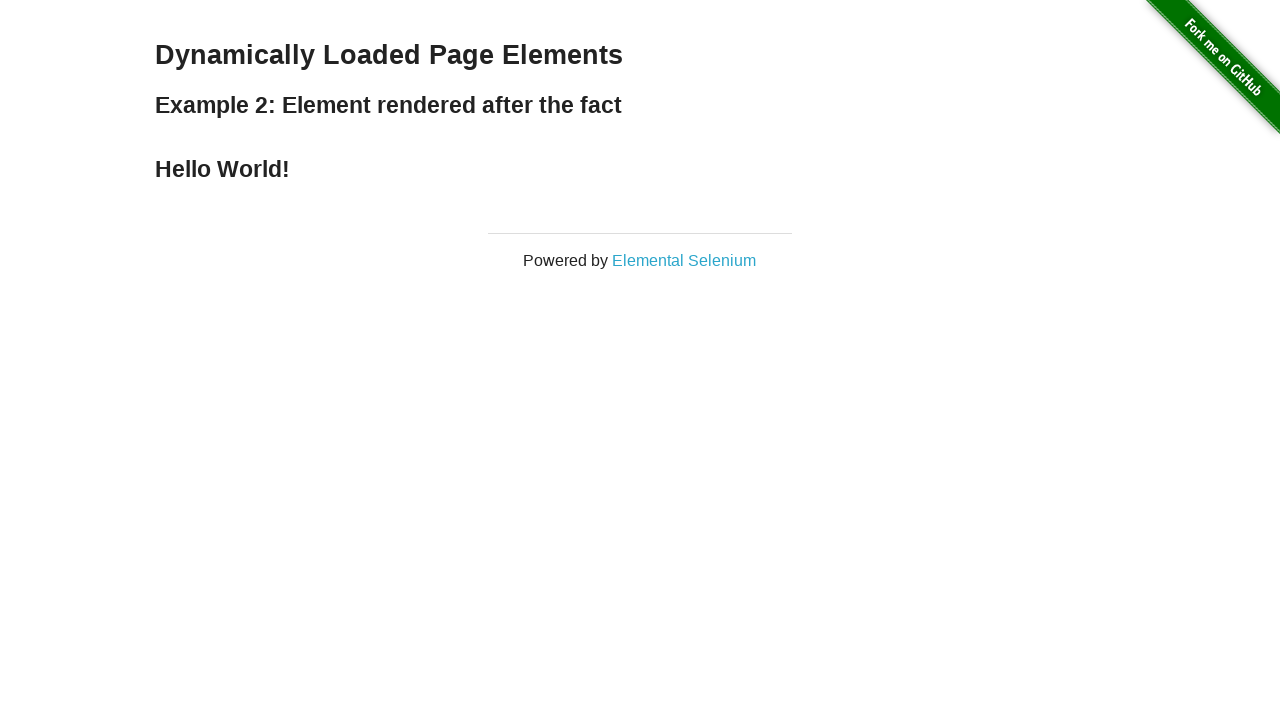